Tests date picker functionality by clicking the date input field, selecting a month from dropdown, selecting a year from dropdown, and clicking on a specific date.

Starting URL: https://demoqa.com/automation-practice-form

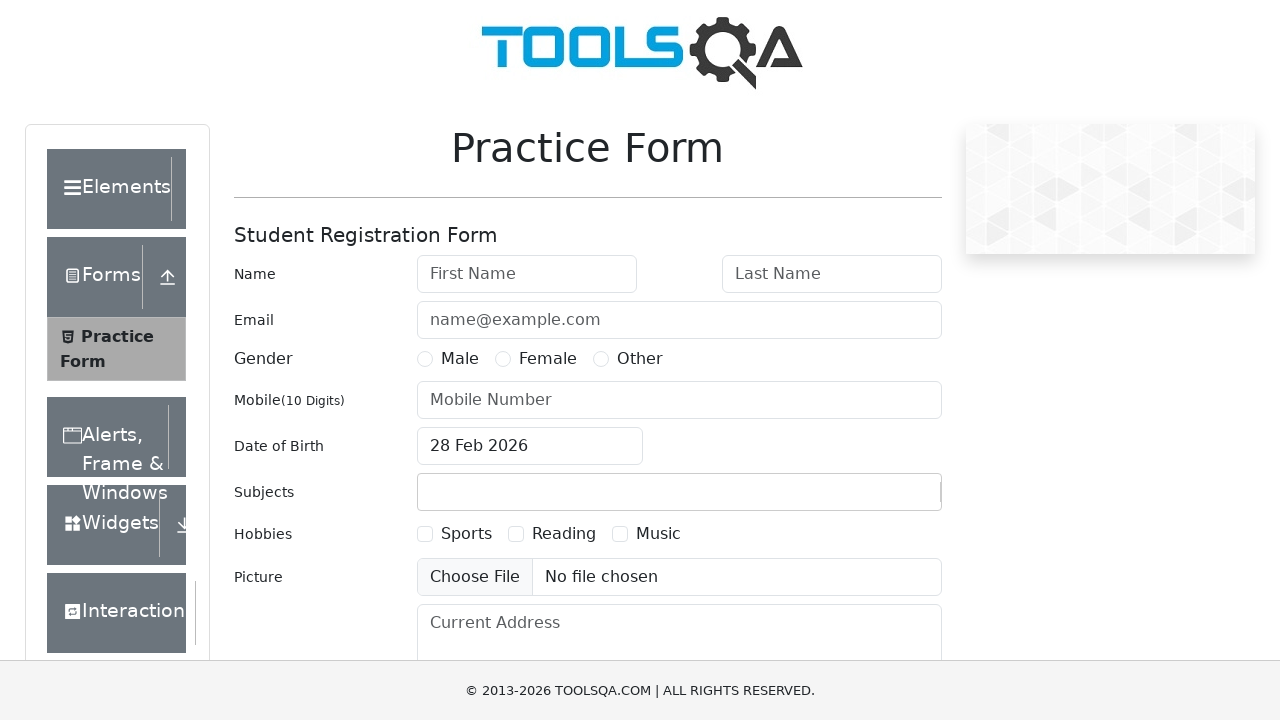

Clicked on date of birth input field to open date picker at (530, 446) on #dateOfBirthInput
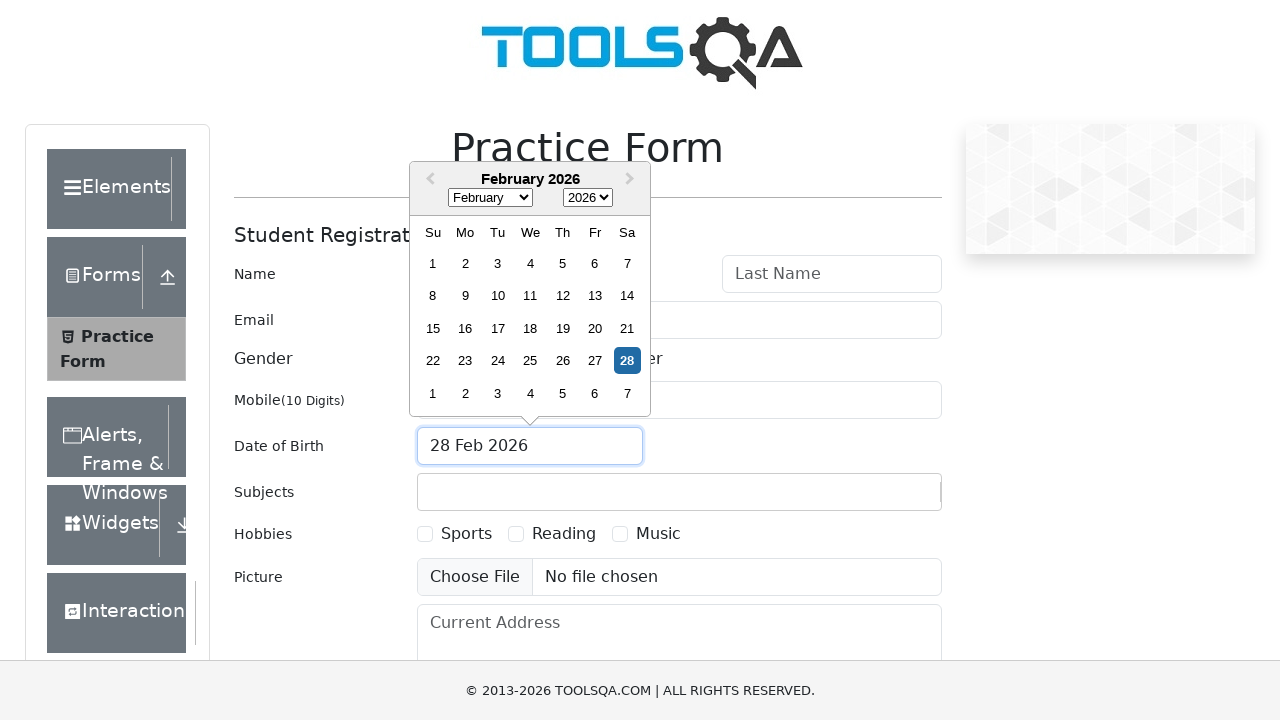

Selected May from month dropdown on select.react-datepicker__month-select
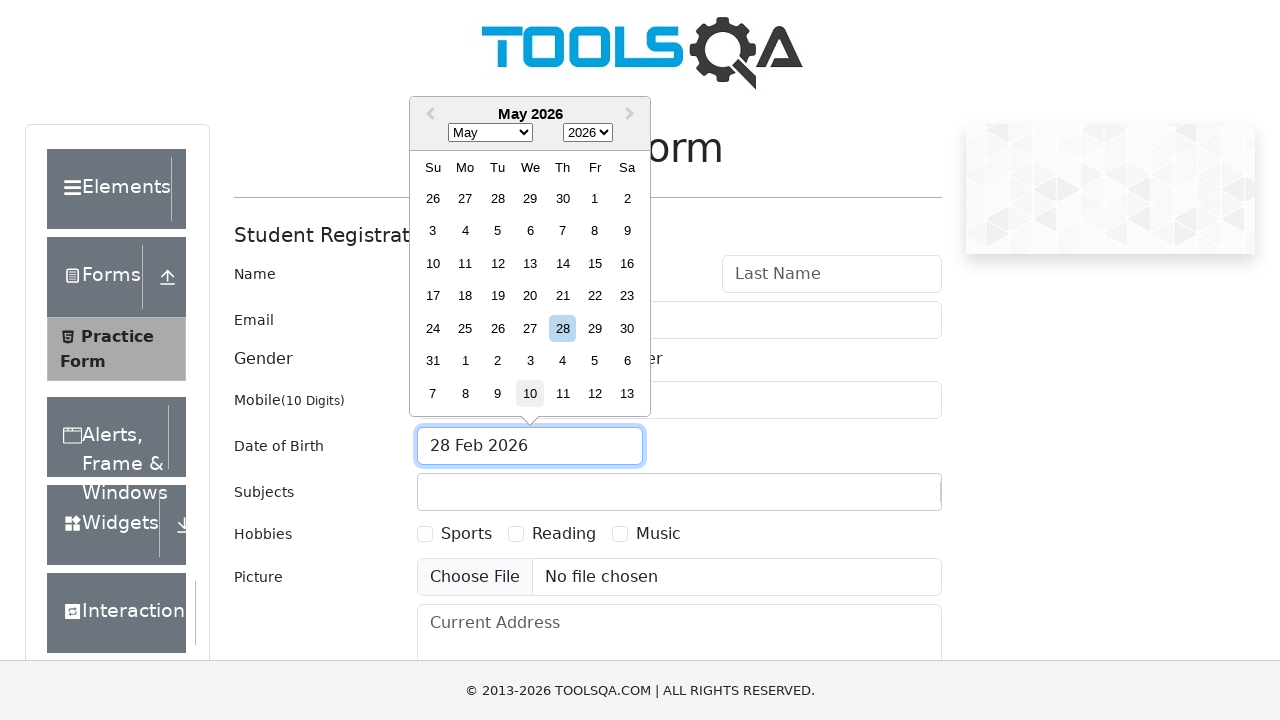

Selected 1996 from year dropdown on select.react-datepicker__year-select
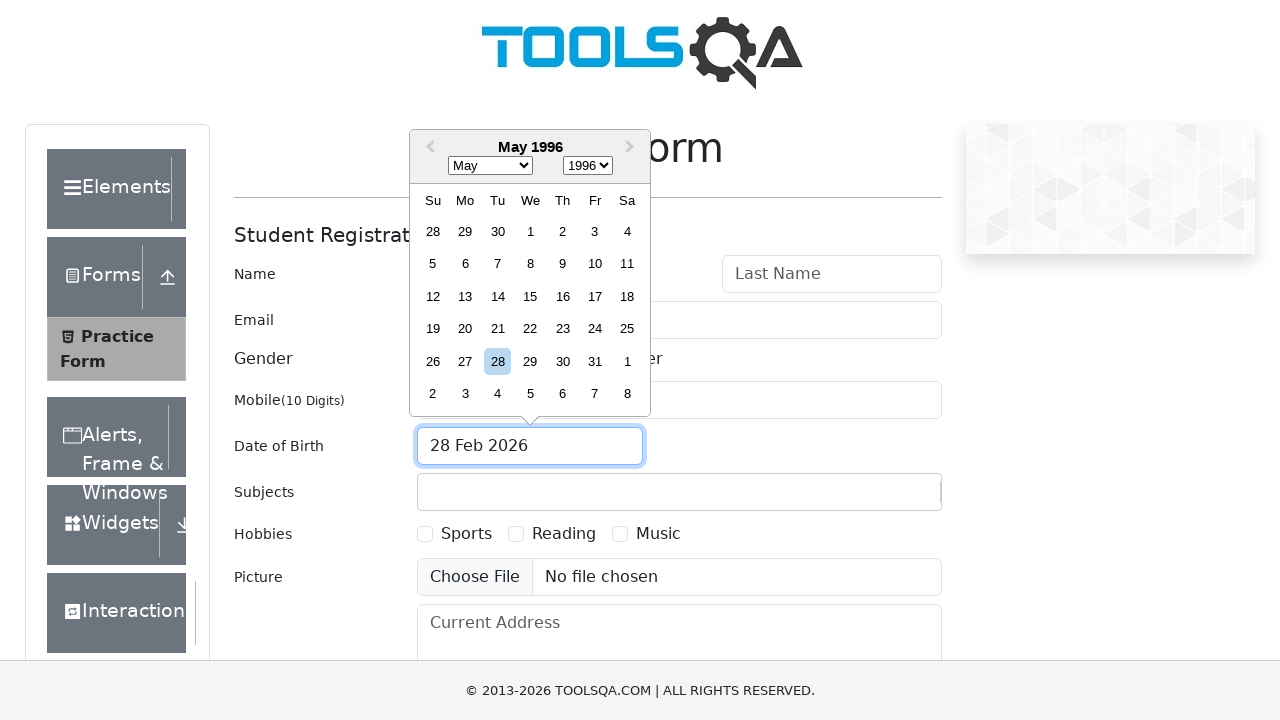

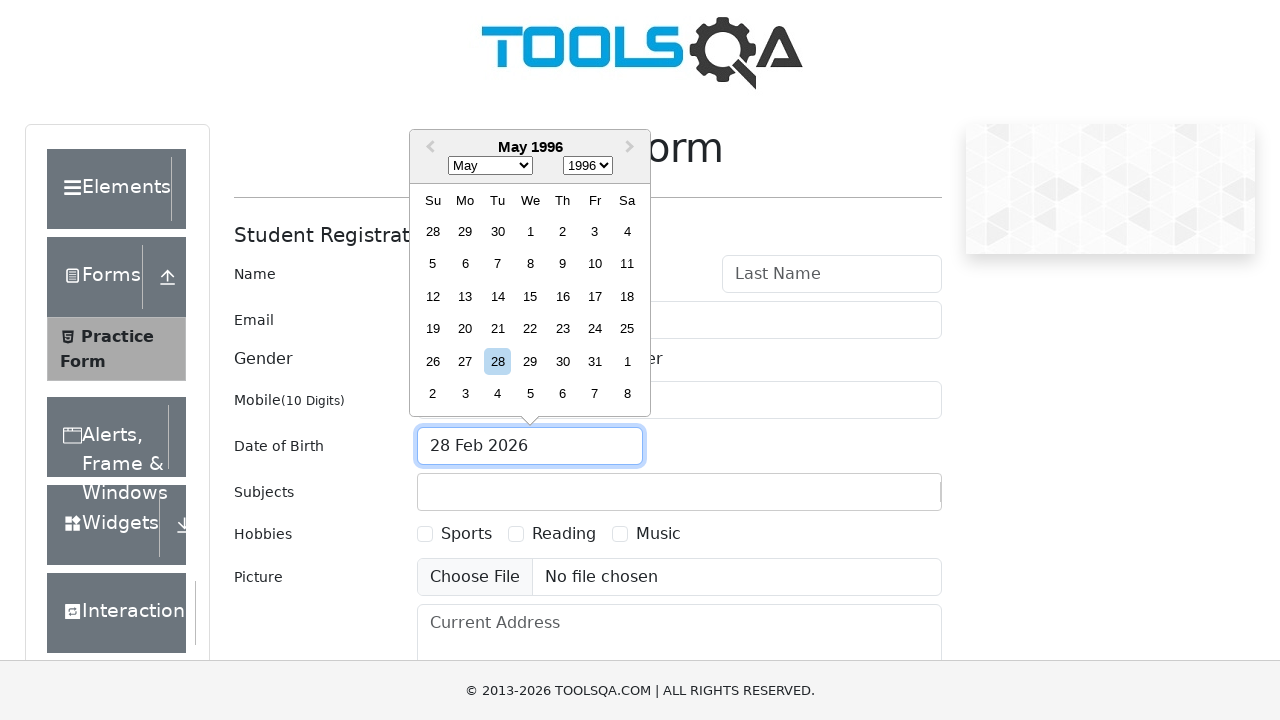